Fills out a practice form with first name, email, phone number, and subject, then submits

Starting URL: https://demoqa.com/automation-practice-form

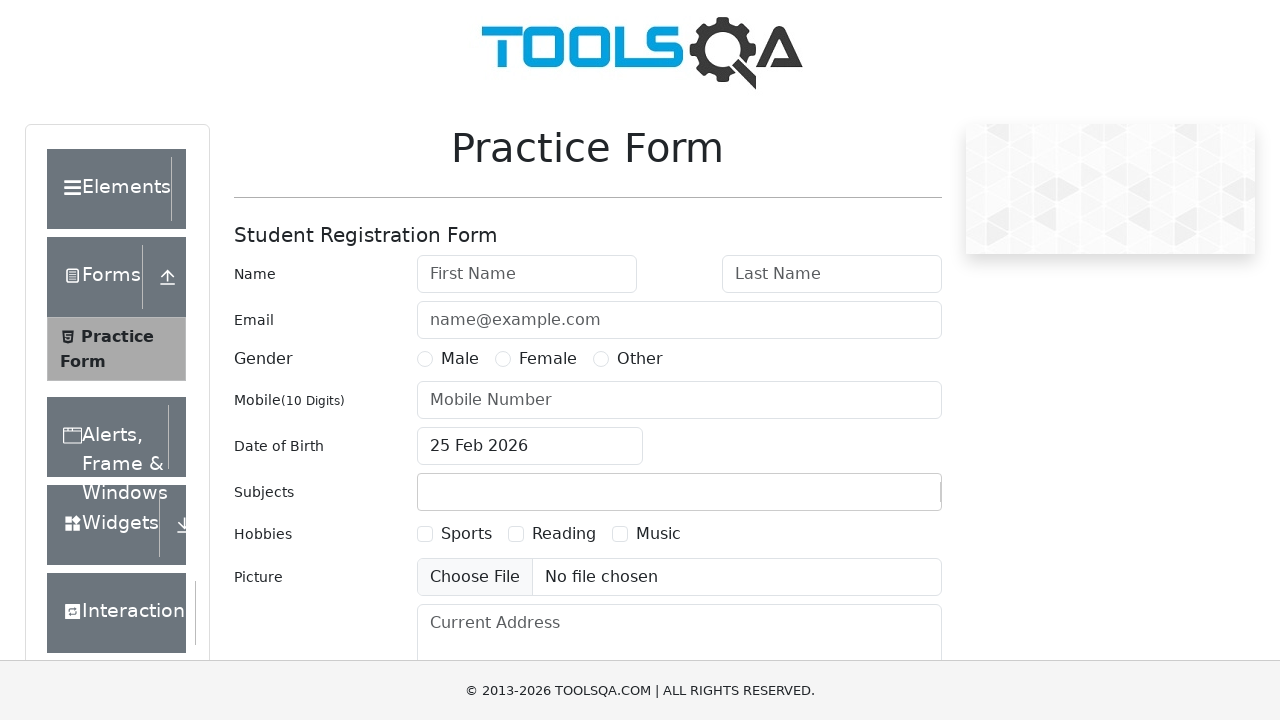

Filled first name field with 'John' on #firstName
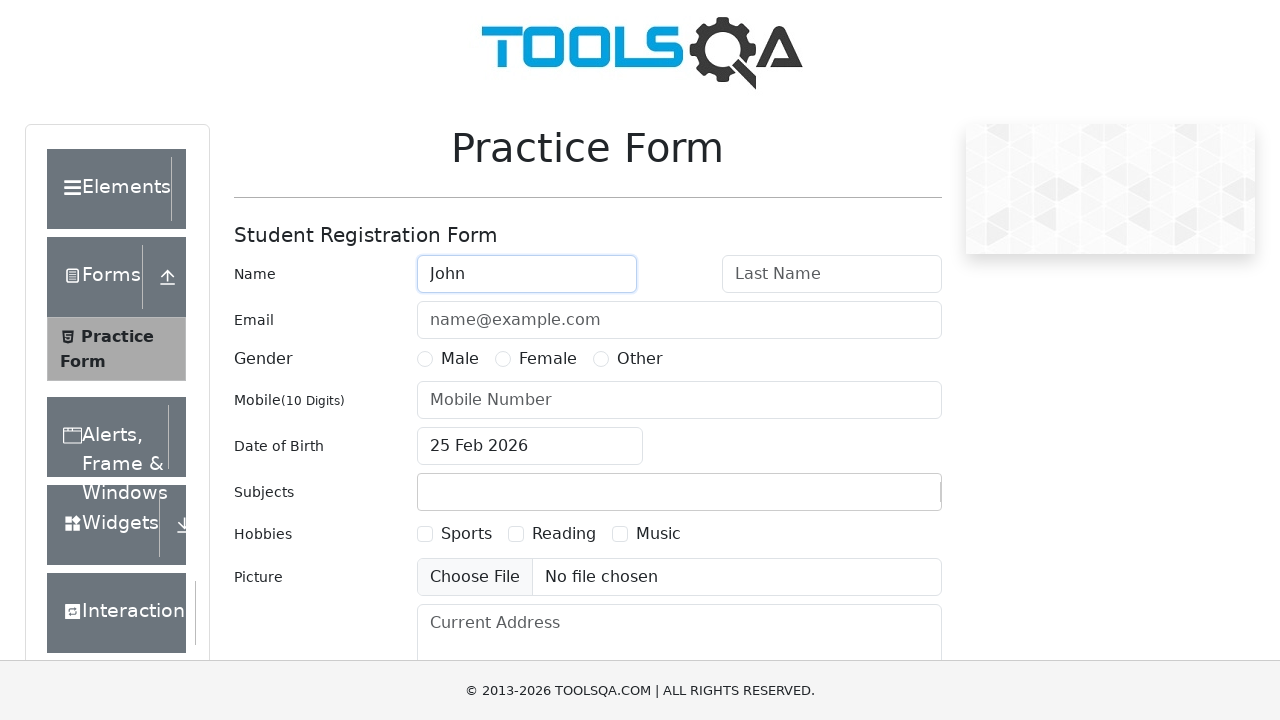

Filled email field with 'test@t.com' on #userEmail
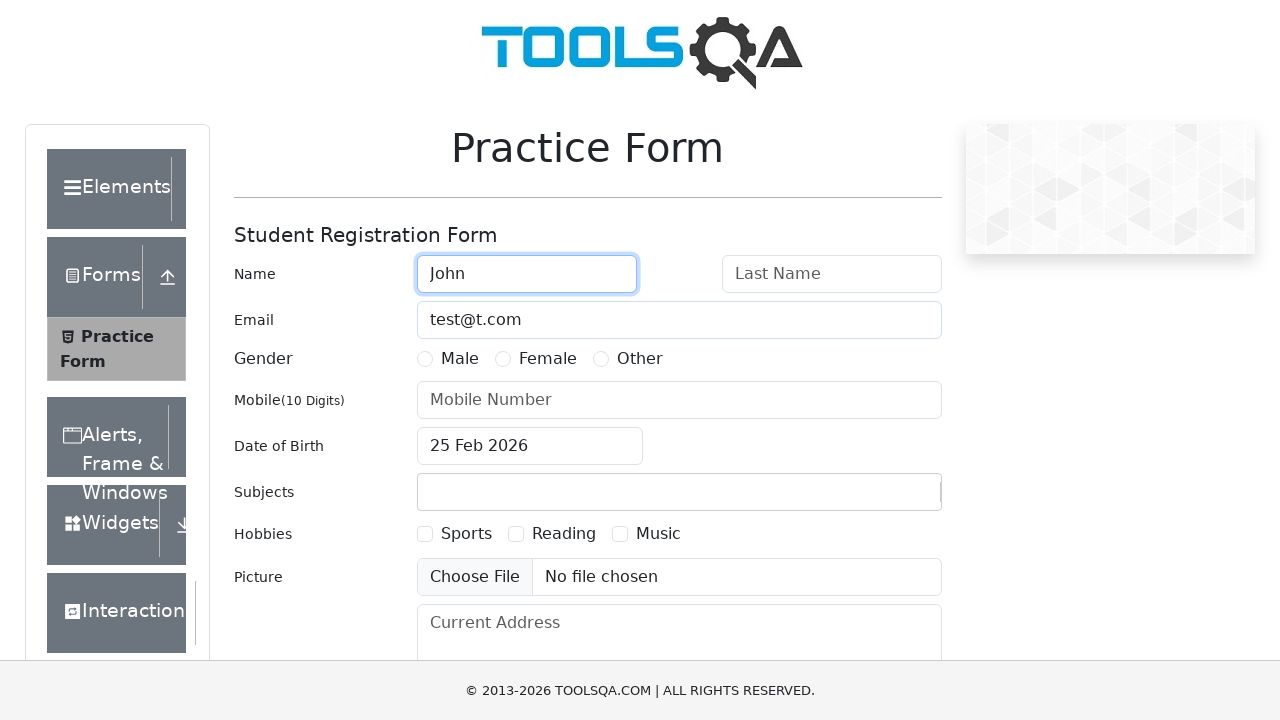

Filled phone number field with '1112223333' on #userNumber
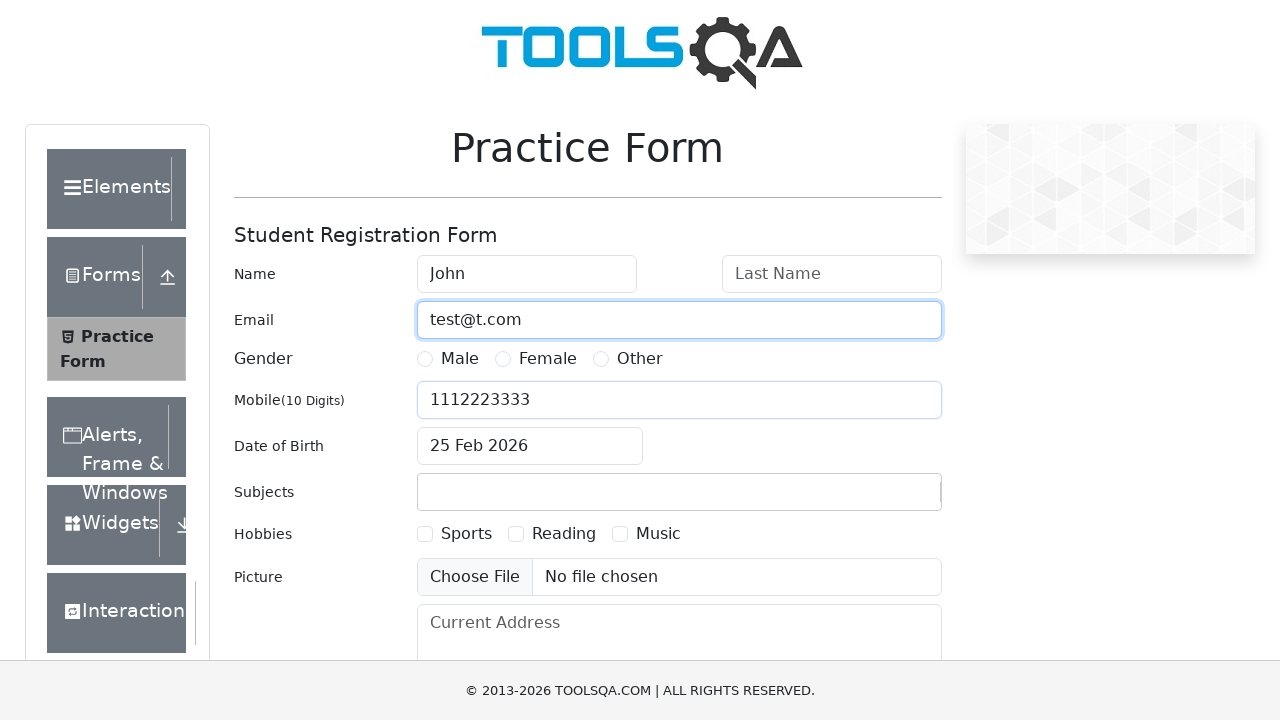

Filled subject field with 'mySelf' on #subjectsInput
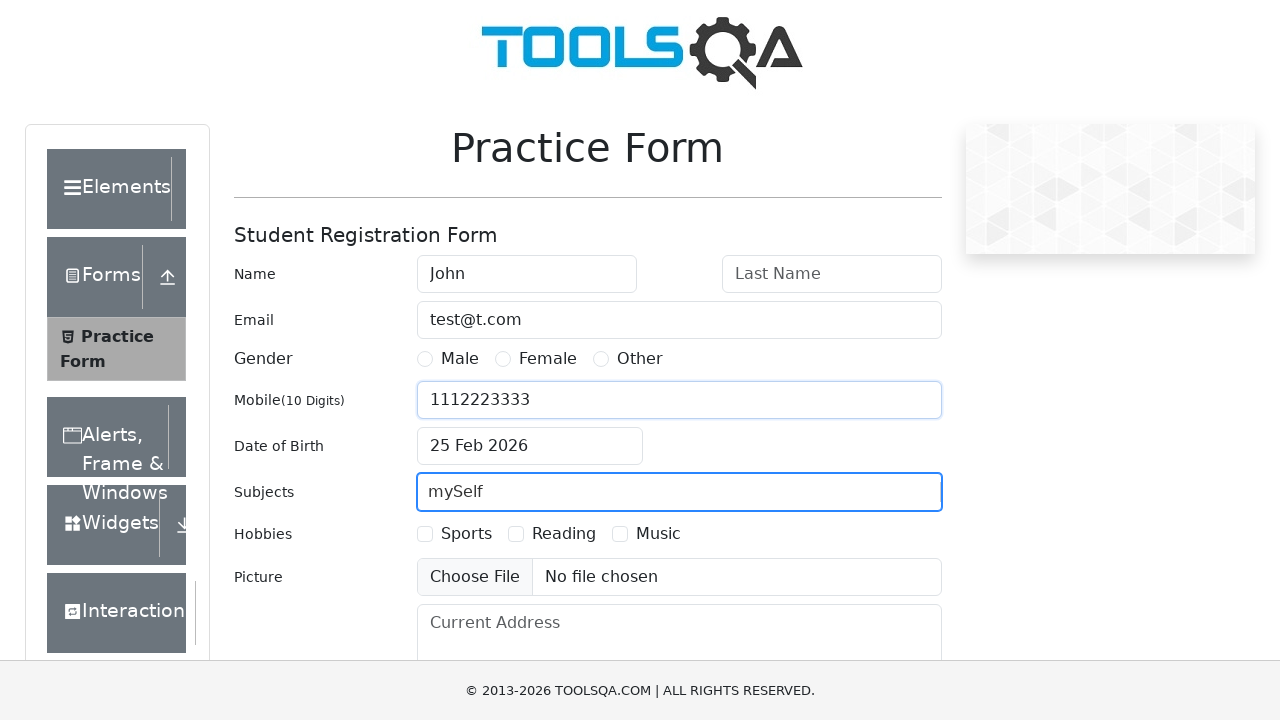

Clicked submit button to submit the form at (885, 499) on #submit
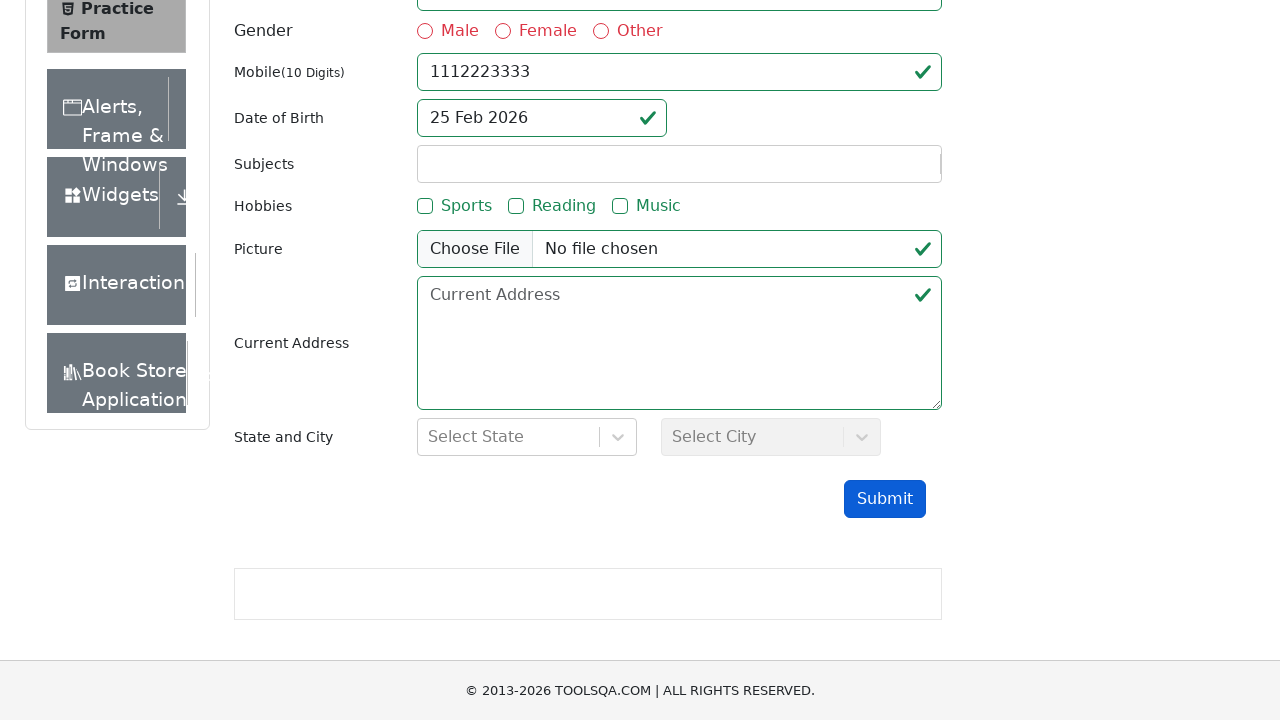

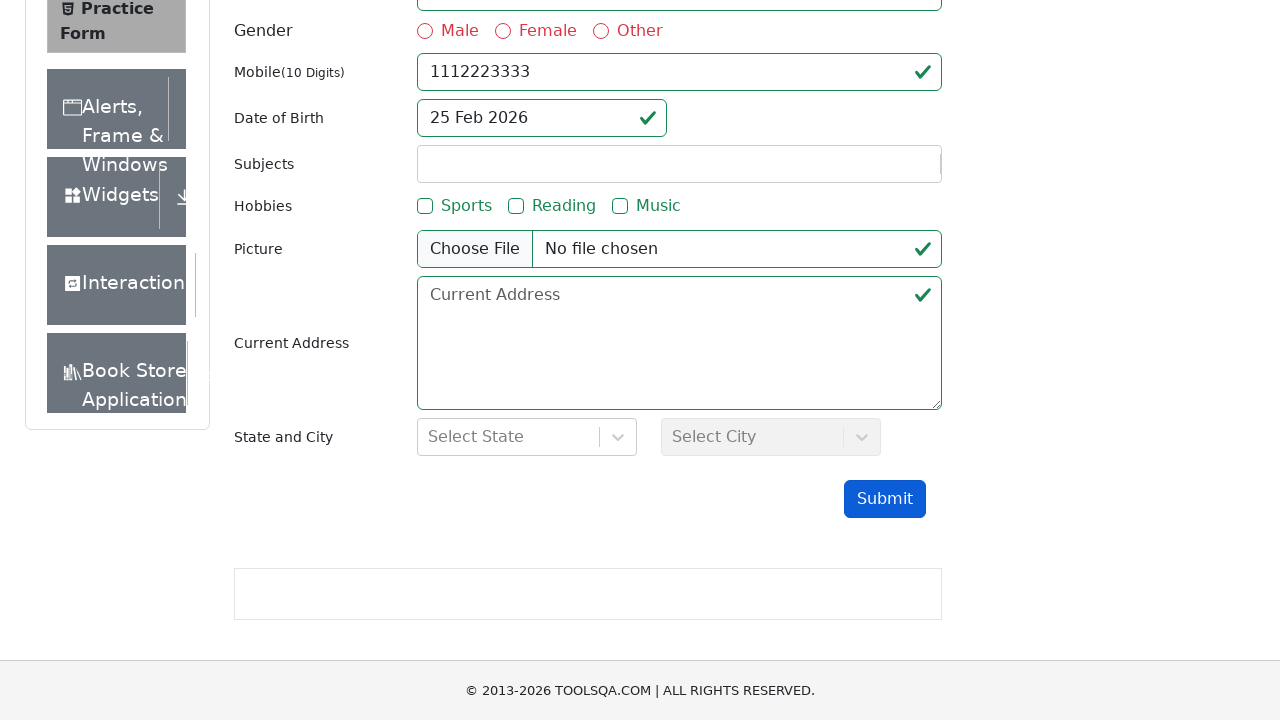